Tests accepting a JavaScript alert by clicking a button that triggers an alert and then accepting it

Starting URL: https://demoqa.com/alerts

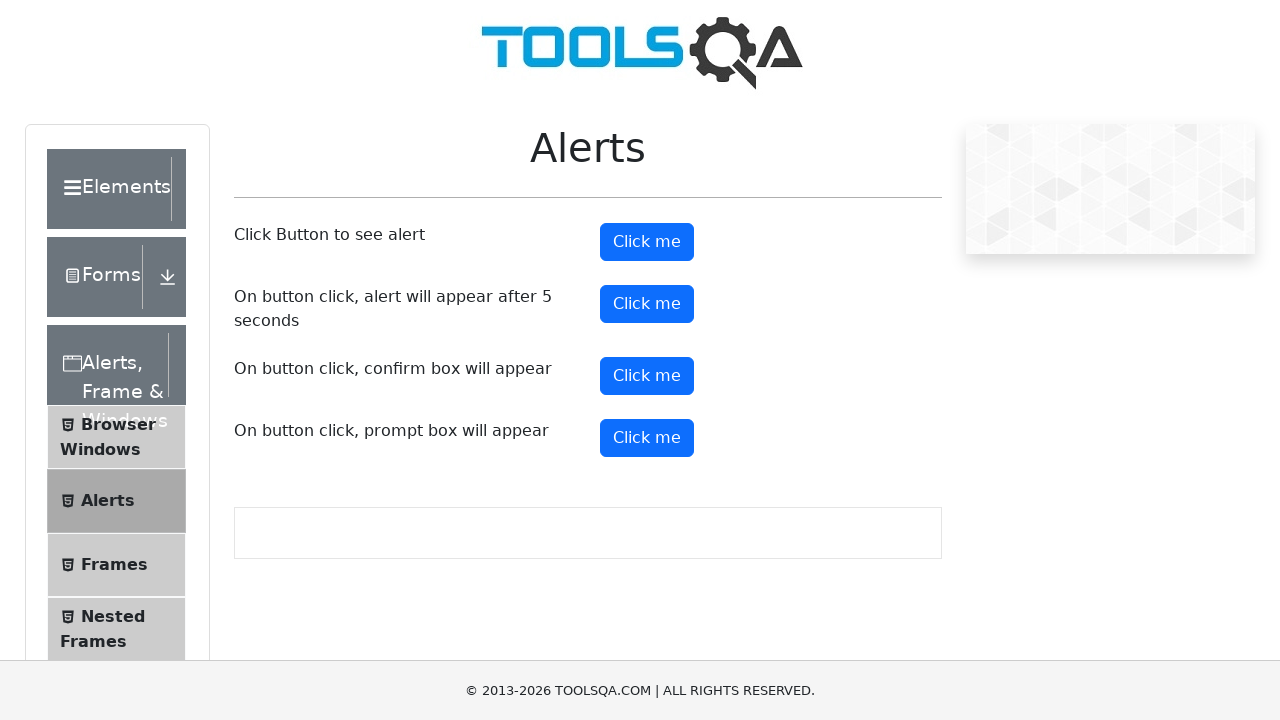

Waited for third 'Click me' button to be available
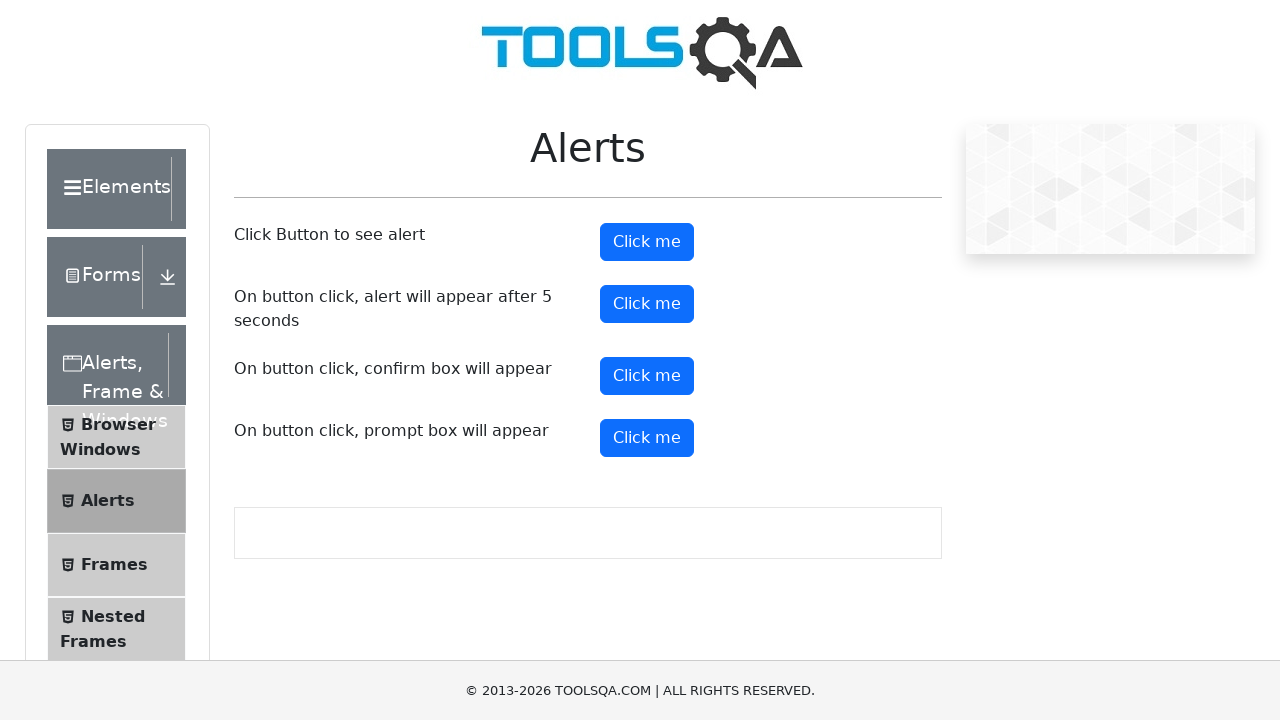

Clicked third 'Click me' button to trigger JavaScript alert at (647, 376) on xpath=(//*[contains(text(),'Click me')])[3]
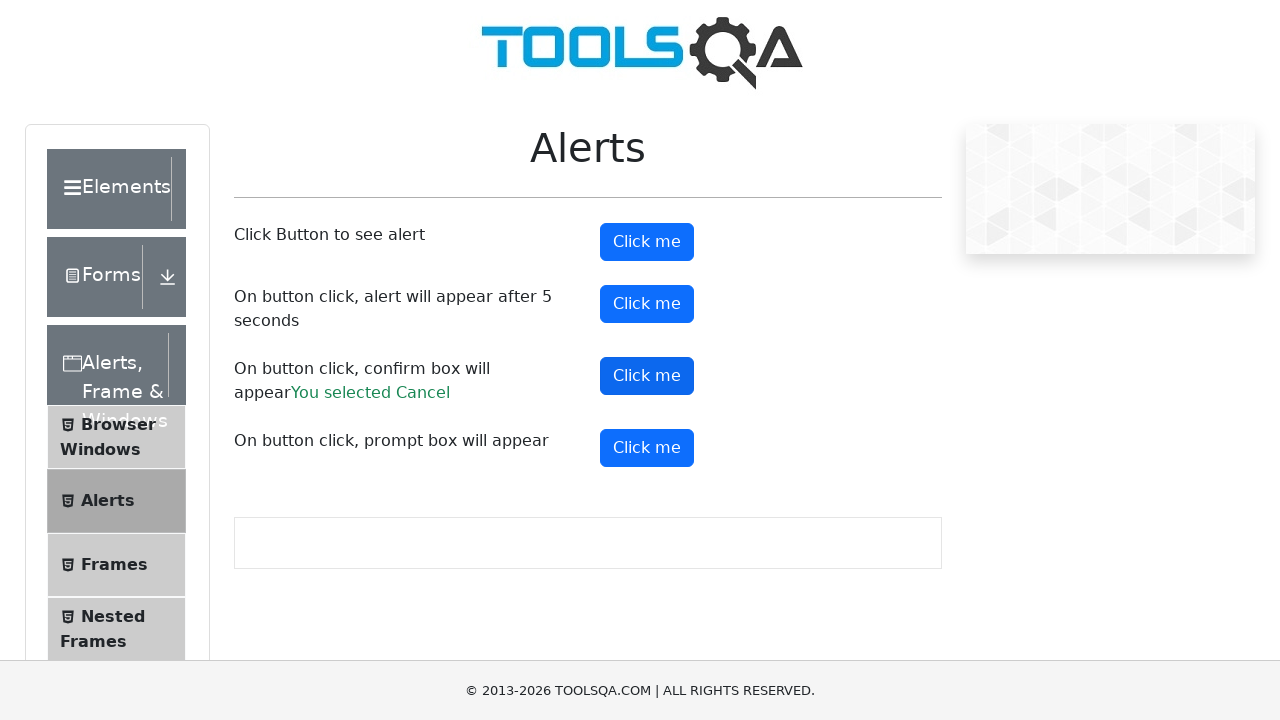

Set up alert handler to accept any dialogs
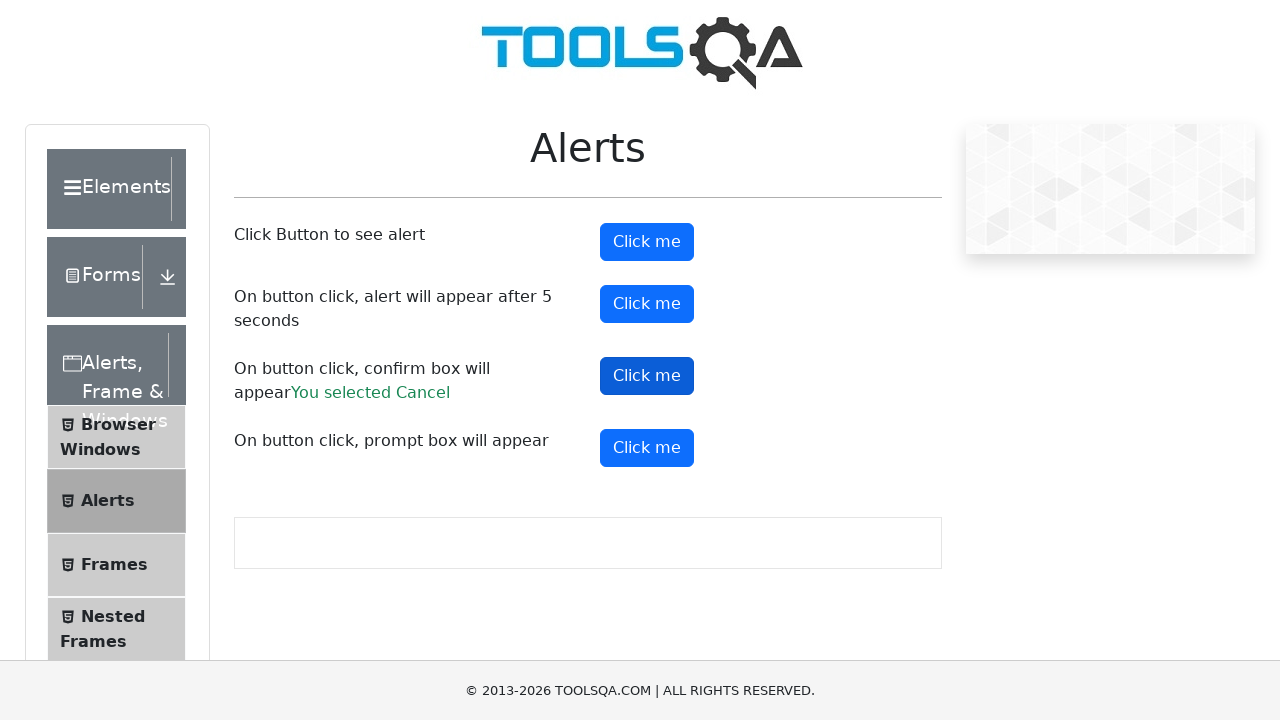

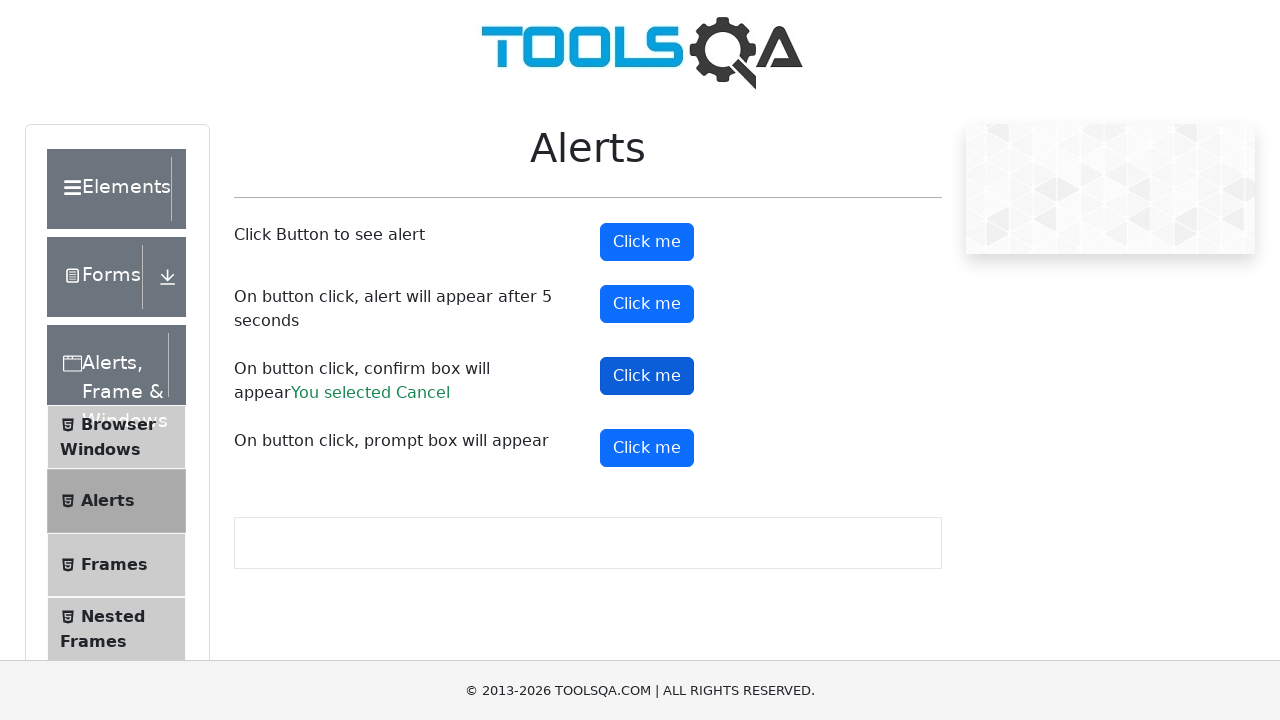